Tests FAQ accordion by clicking the fifth FAQ item and verifying the answer text about extending rental and support phone is displayed correctly.

Starting URL: https://qa-scooter.praktikum-services.ru

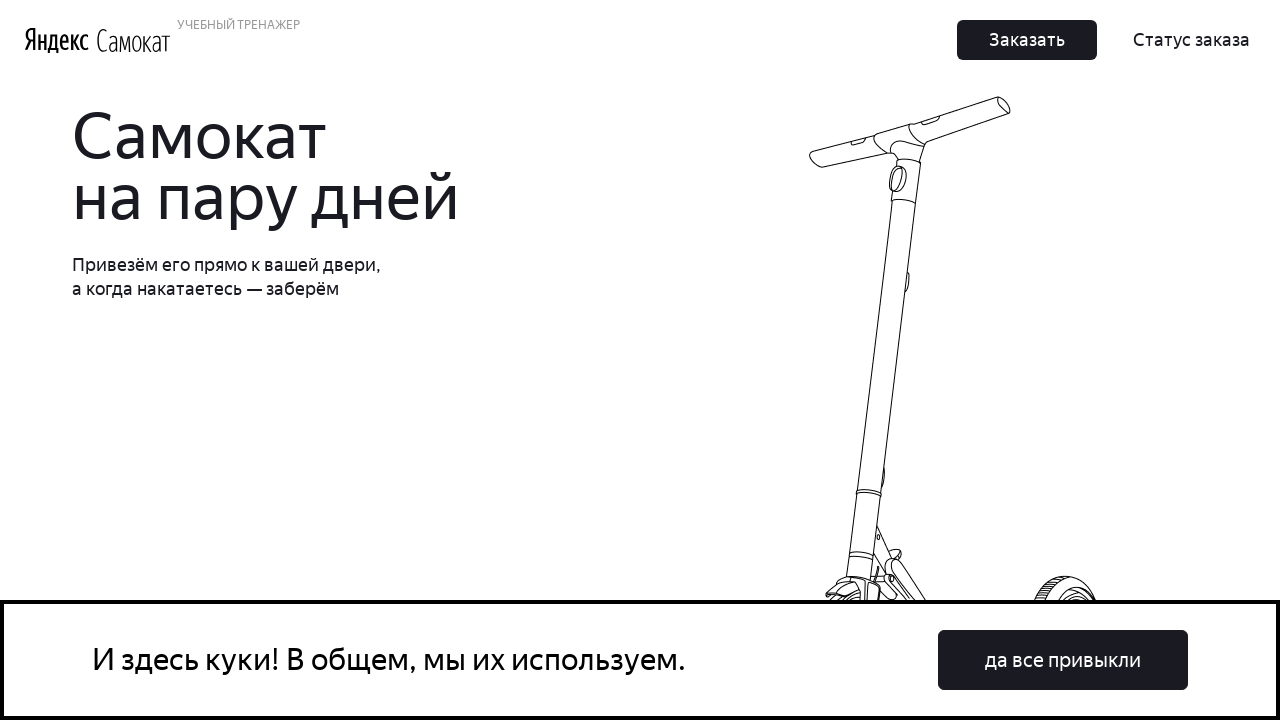

Scrolled fifth FAQ item into view
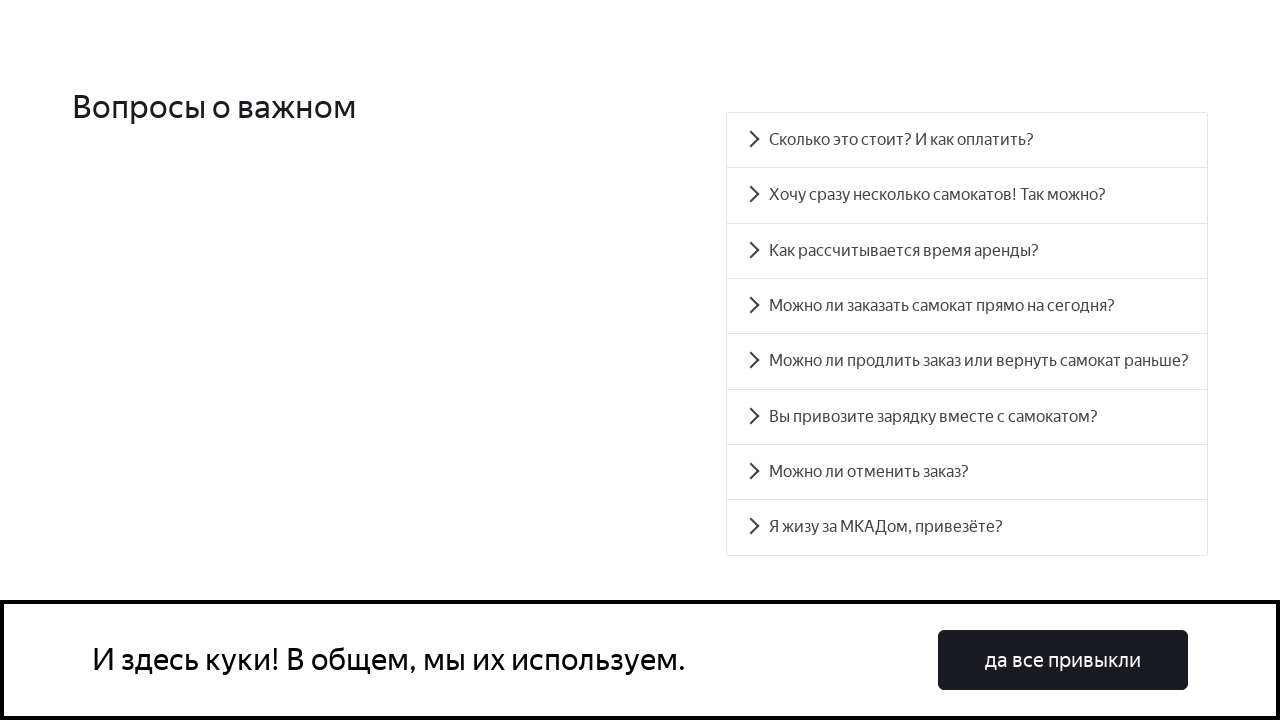

Clicked fifth FAQ accordion item at (967, 361) on div.accordion__item >> nth=4
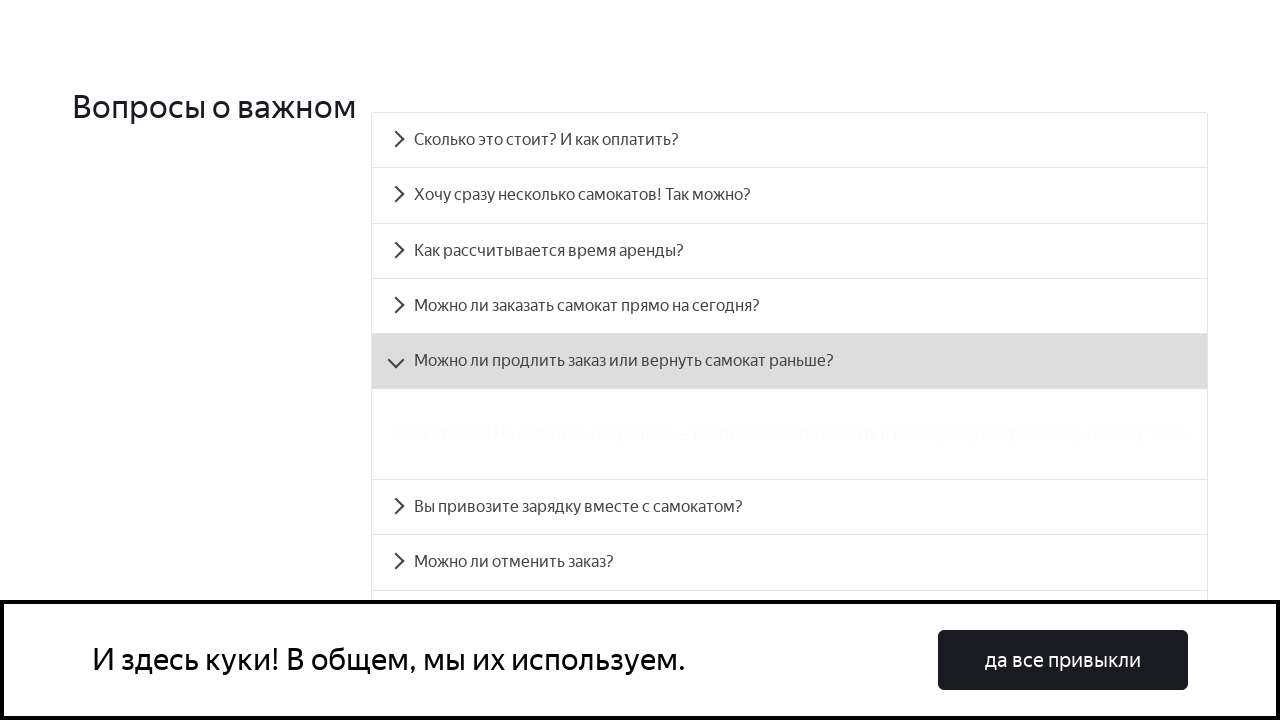

FAQ panel 4 became visible
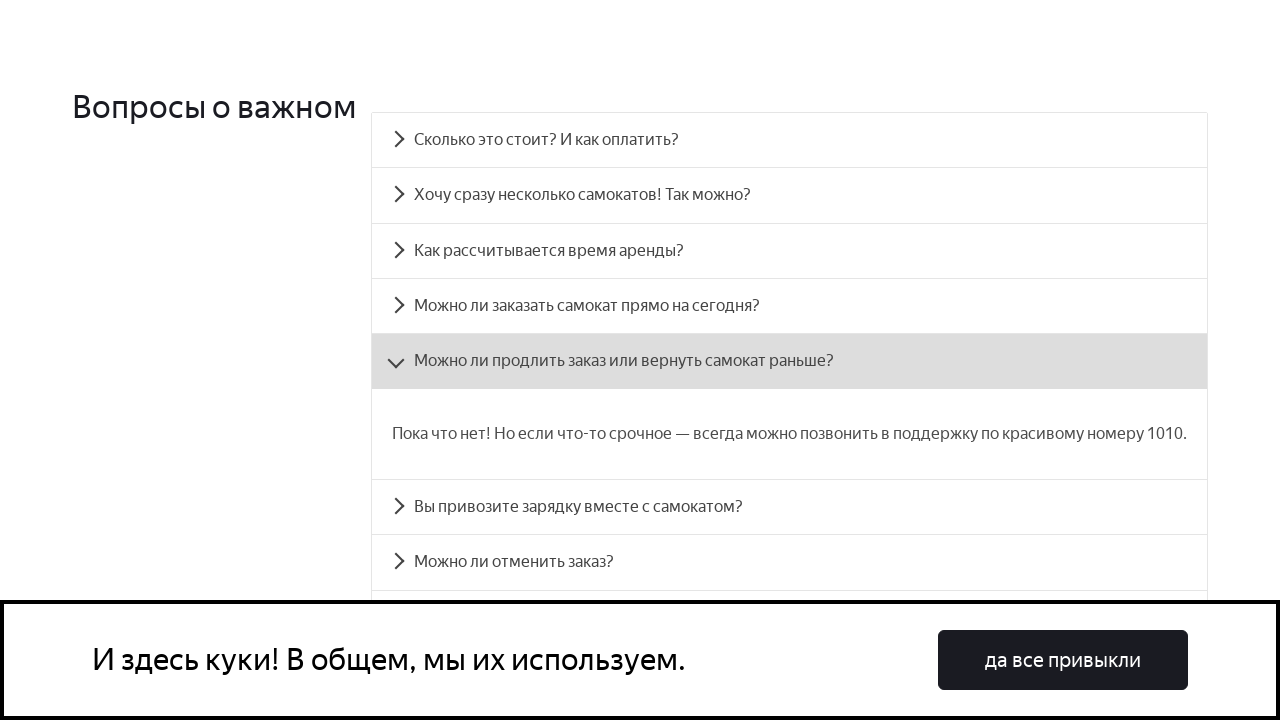

Verified answer text about extending rental and support phone number matches expected content
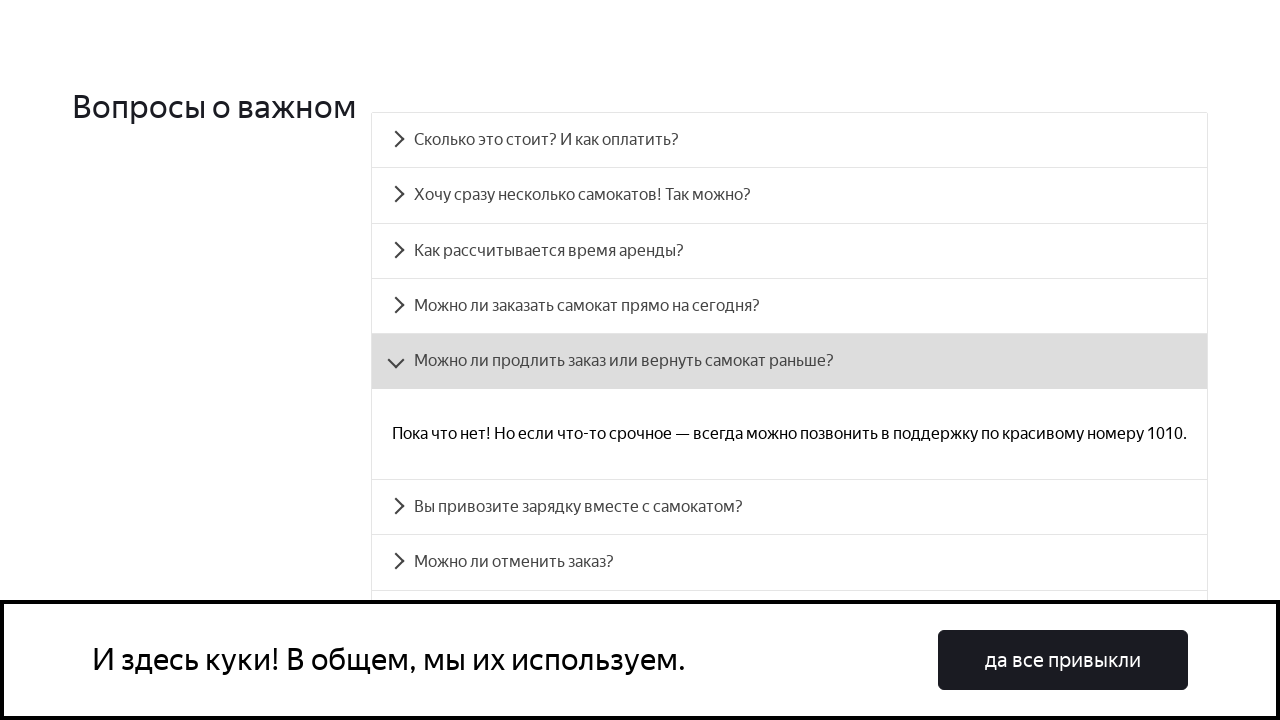

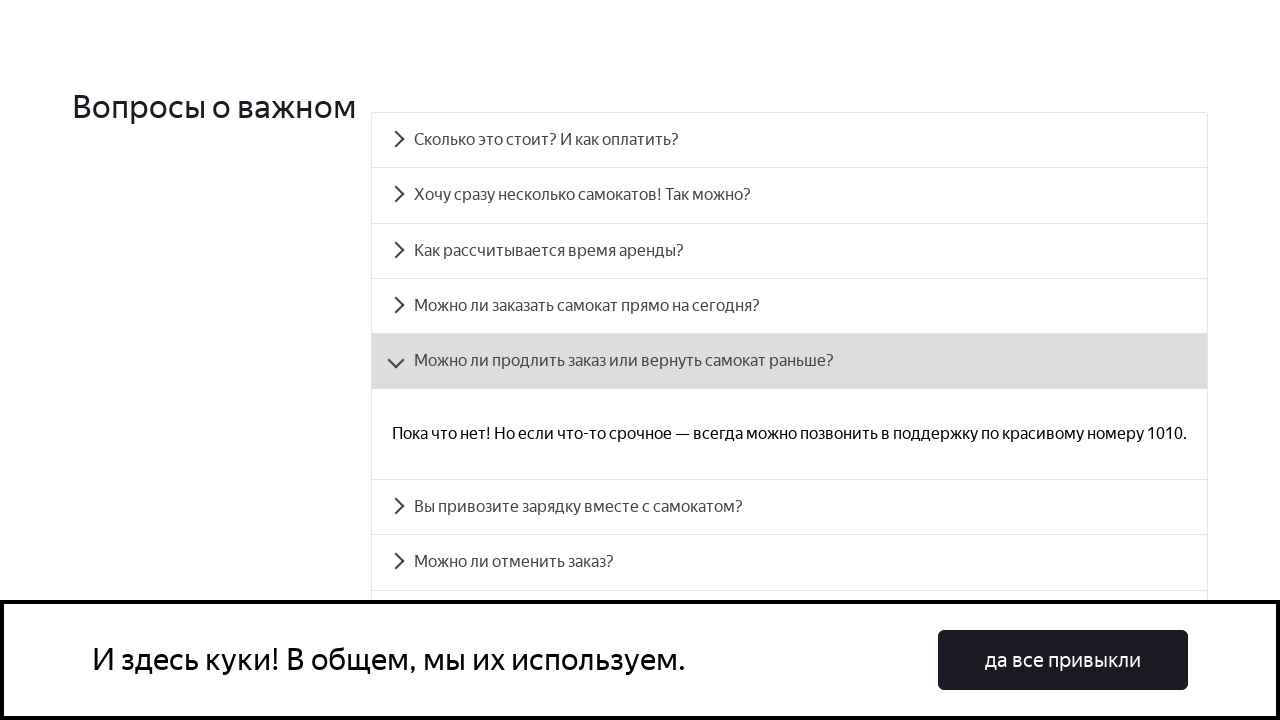